Tests the Makeup link navigation by clicking the link and verifying the URL contains "makeup"

Starting URL: https://www.tirabeauty.com/

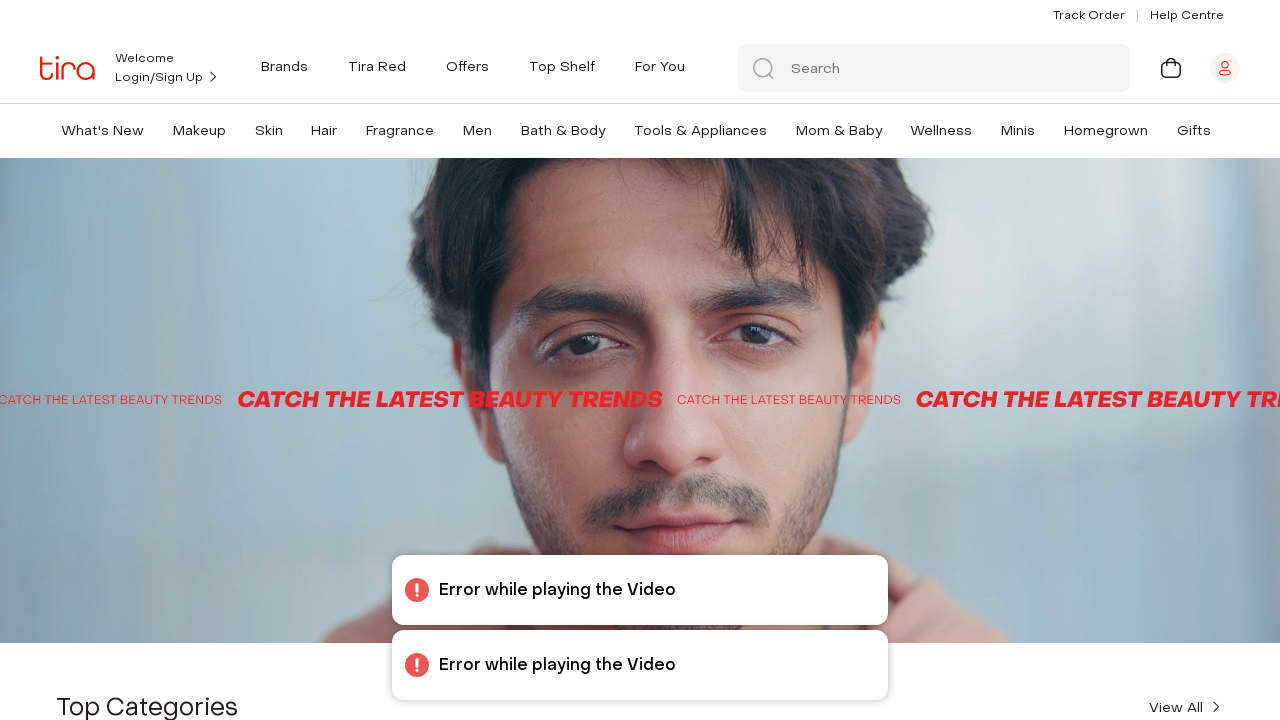

Clicked on Makeup link at (199, 130) on a:has-text('Makeup')
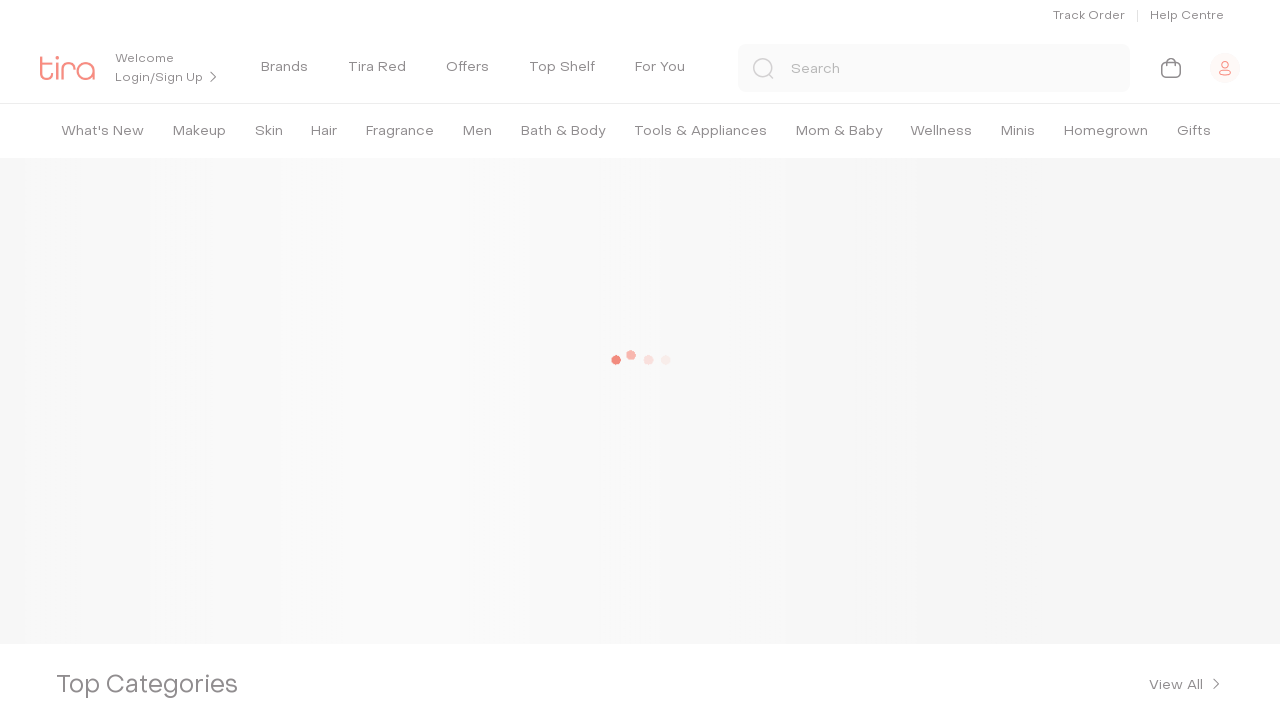

Verified navigation to makeup page - URL contains 'makeup'
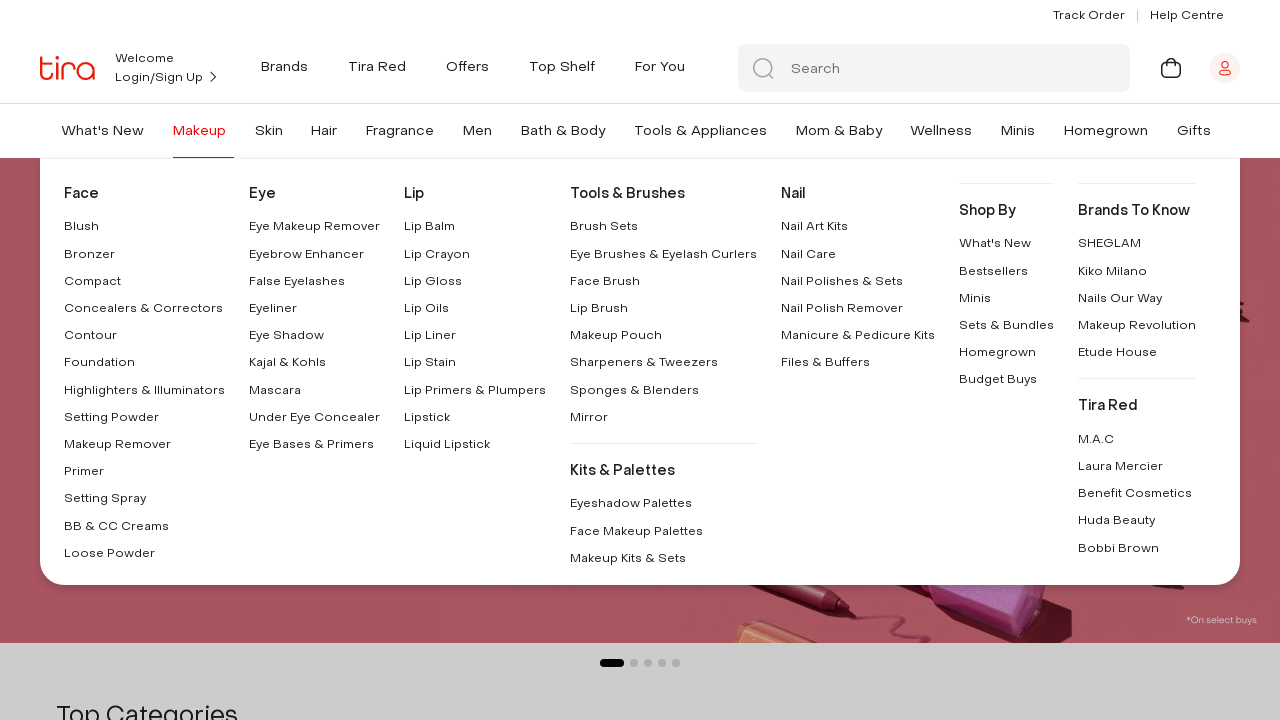

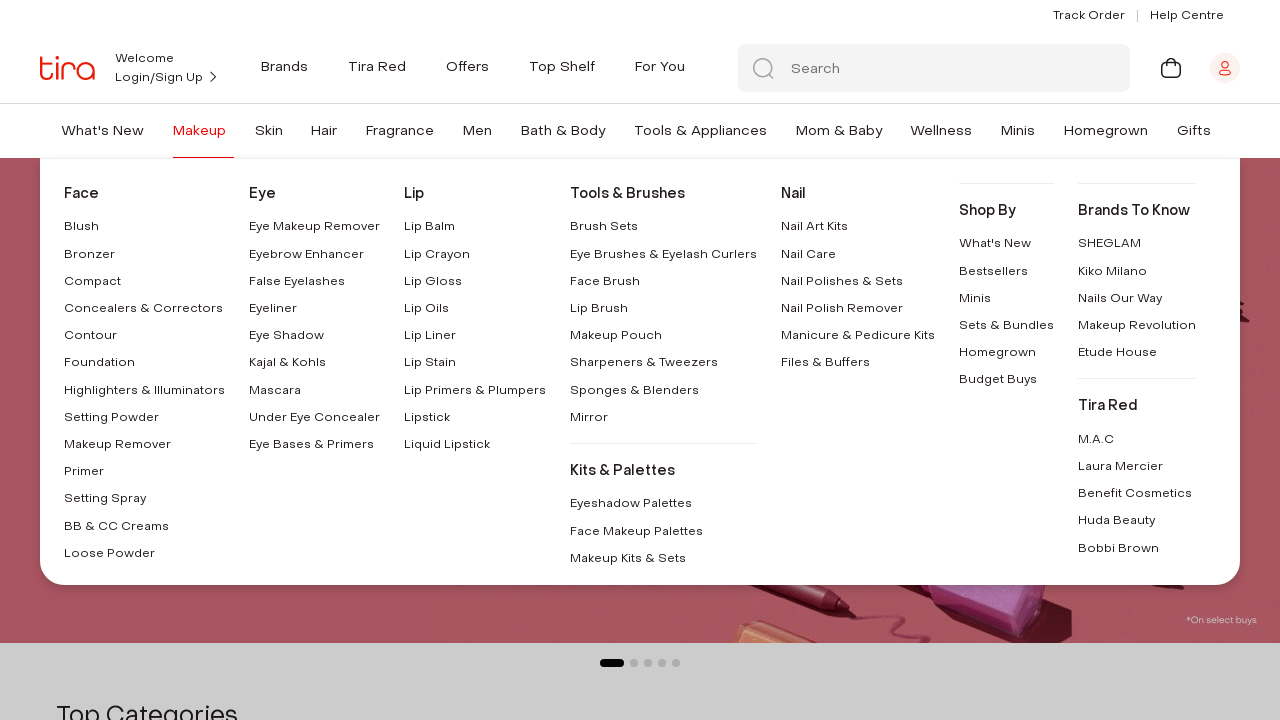